Verifies that both dynamically appearing elements are displayed on the page

Starting URL: https://demoqa.com/dynamic-properties

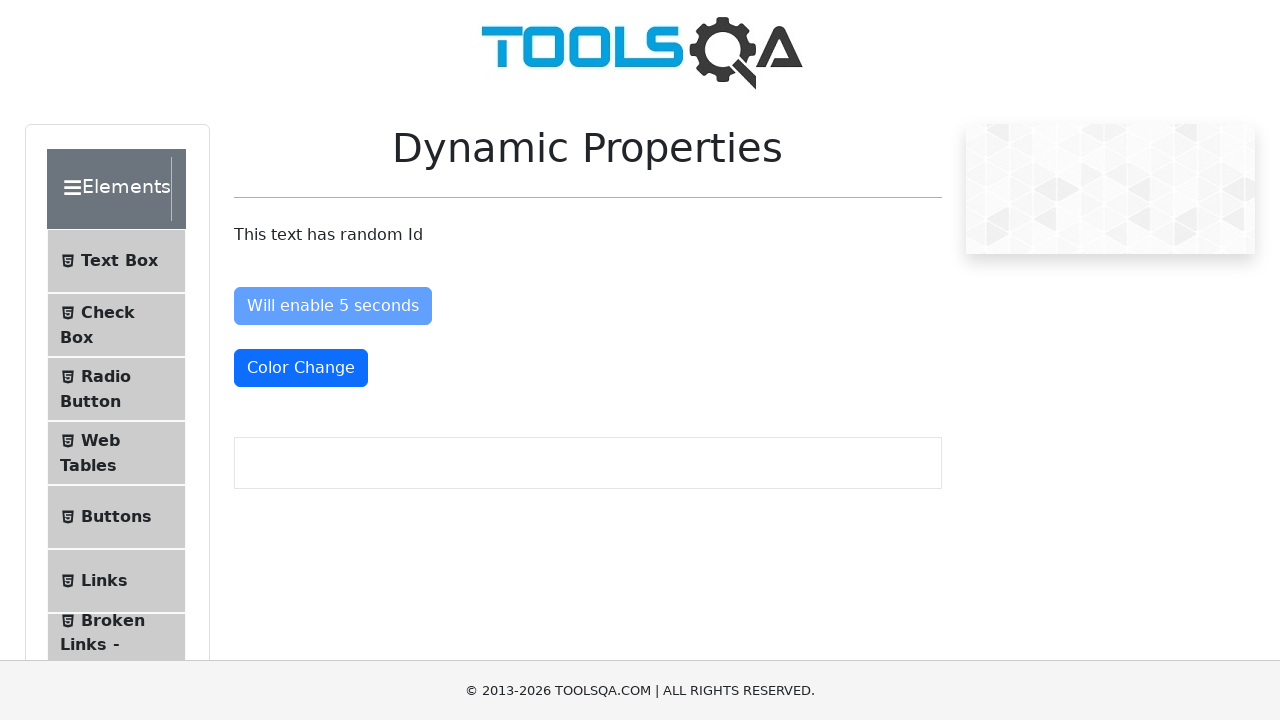

Navigated to dynamic properties test page
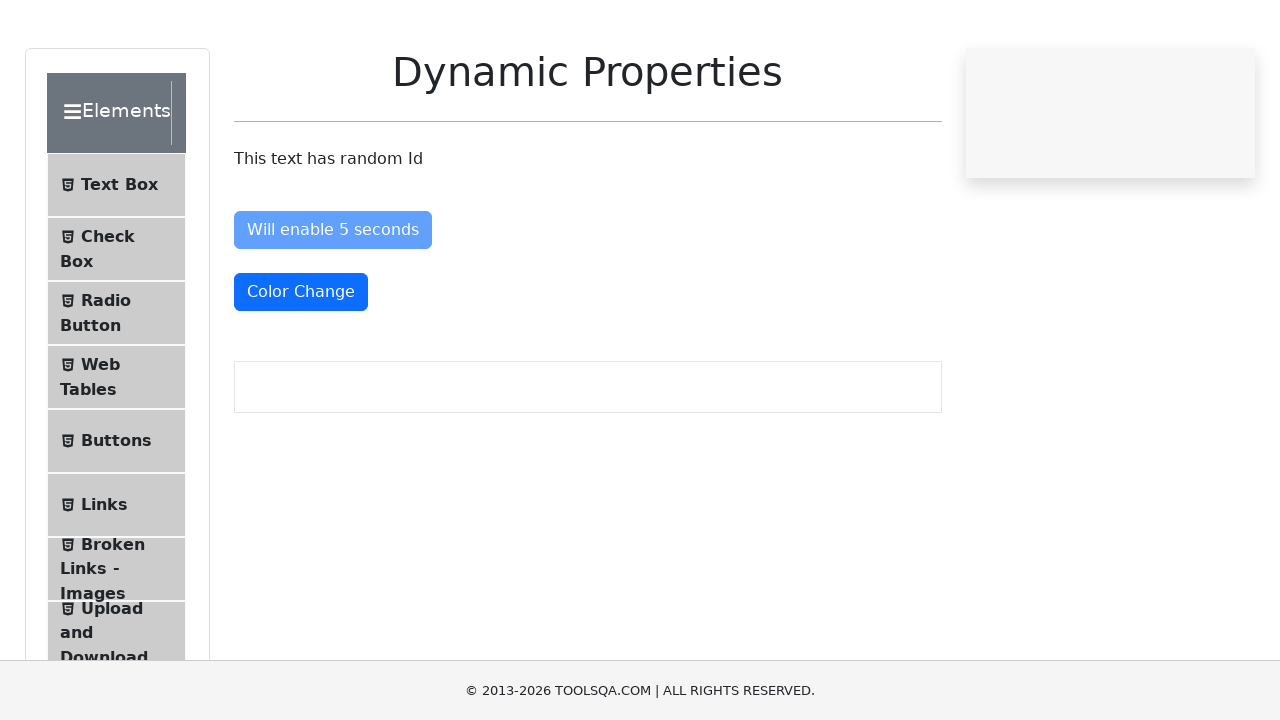

First dynamically appearing element (#enableAfter) became visible
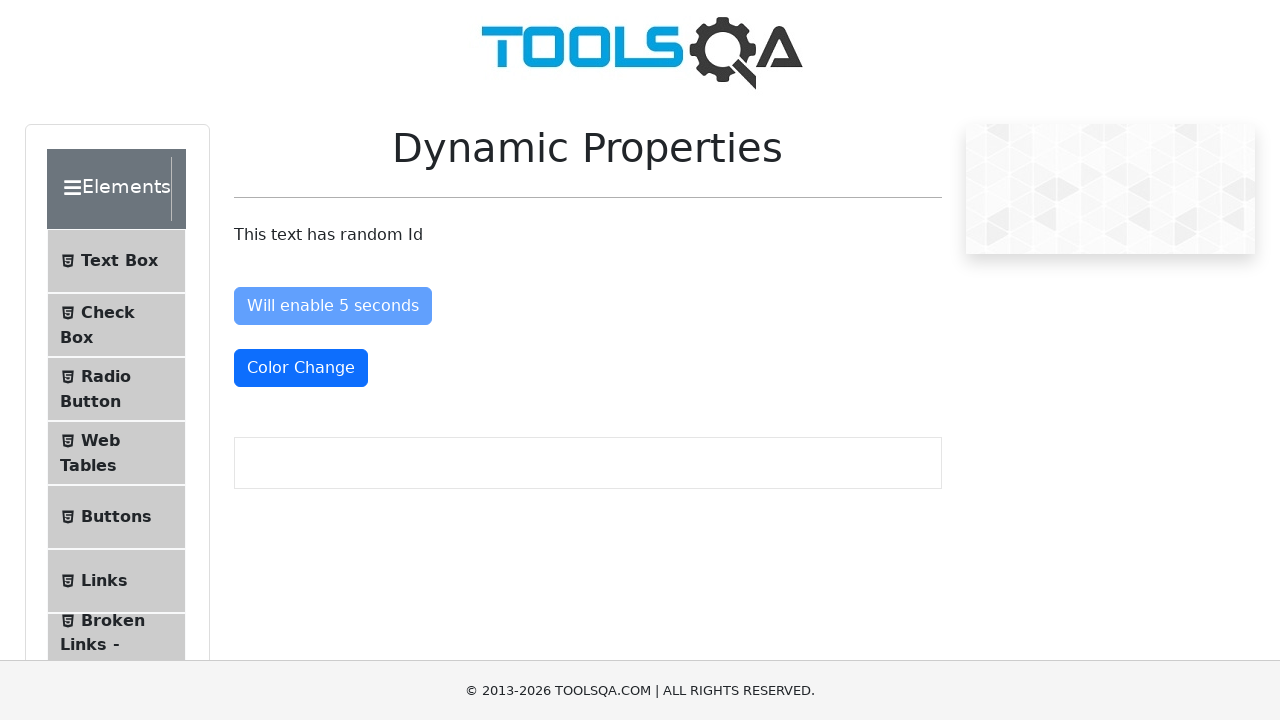

Second dynamically appearing element (#visibleAfter) became visible
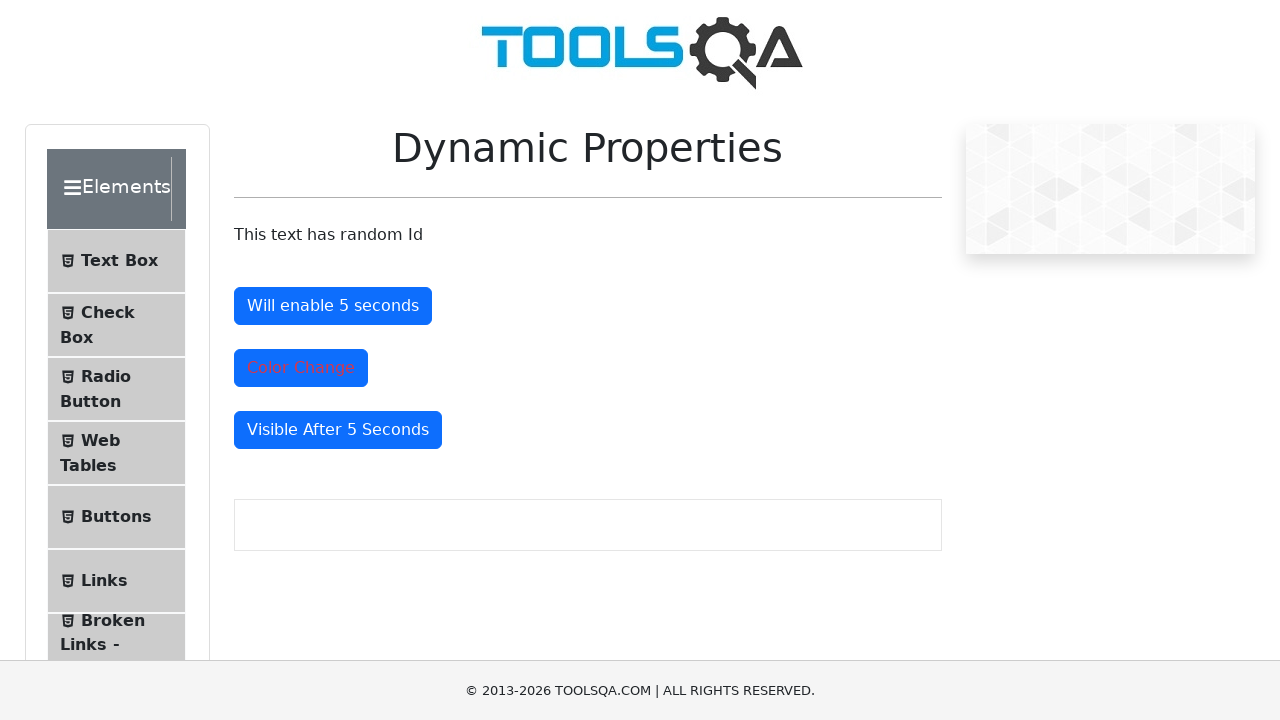

Verified that #enableAfter element is displayed
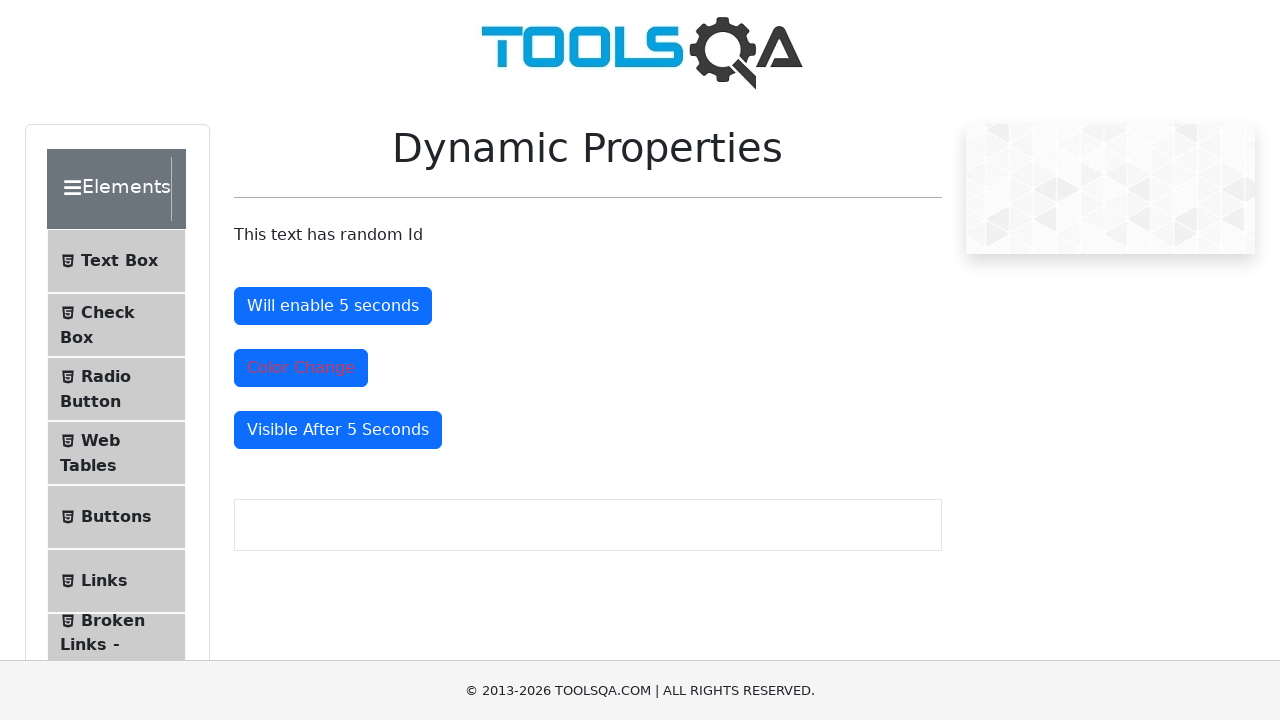

Verified that #visibleAfter element is displayed
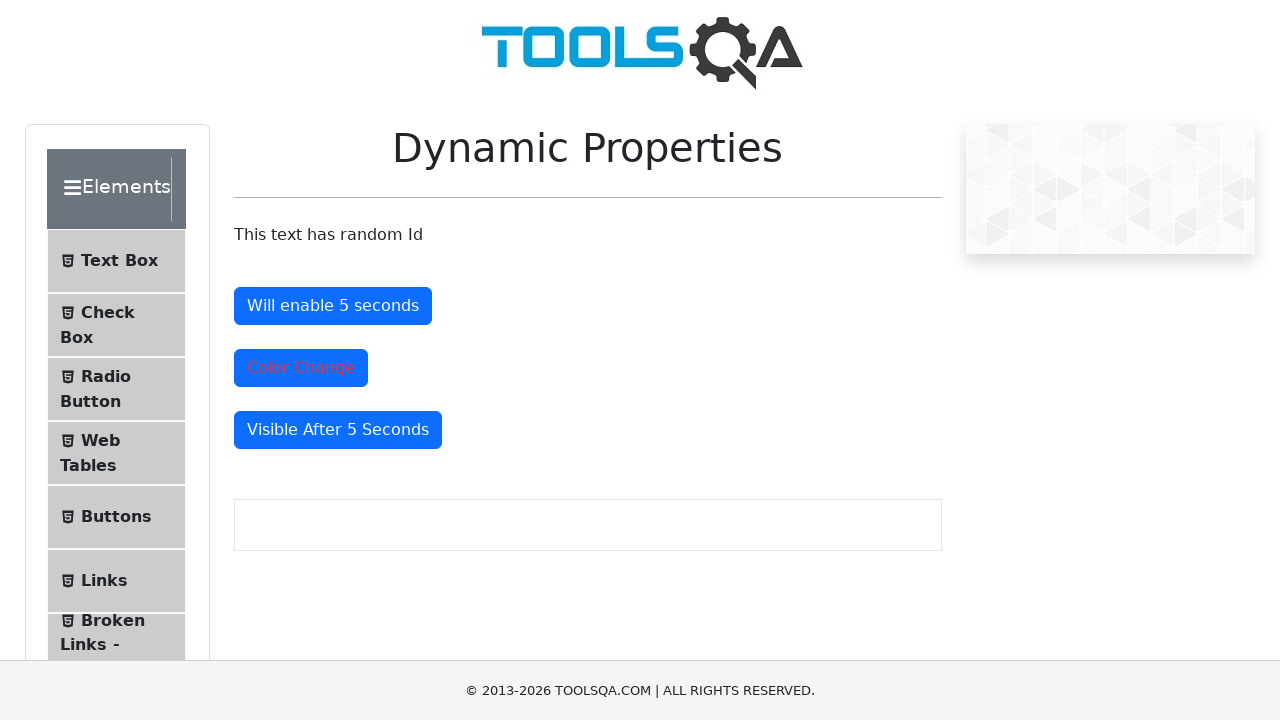

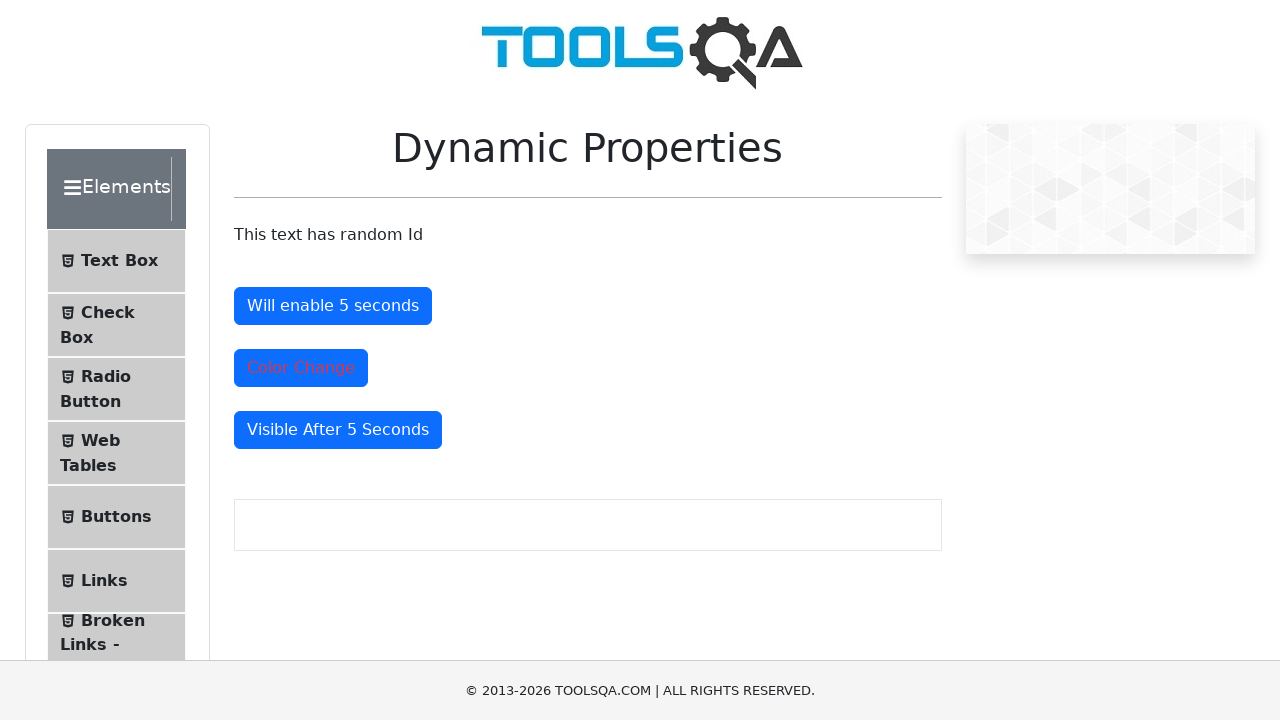